Tests an e-commerce purchase flow on DemoBlaze by adding two phones (Samsung Galaxy S6 and Nexus 6) to cart, then completing checkout with billing information and confirming the order.

Starting URL: https://www.demoblaze.com/

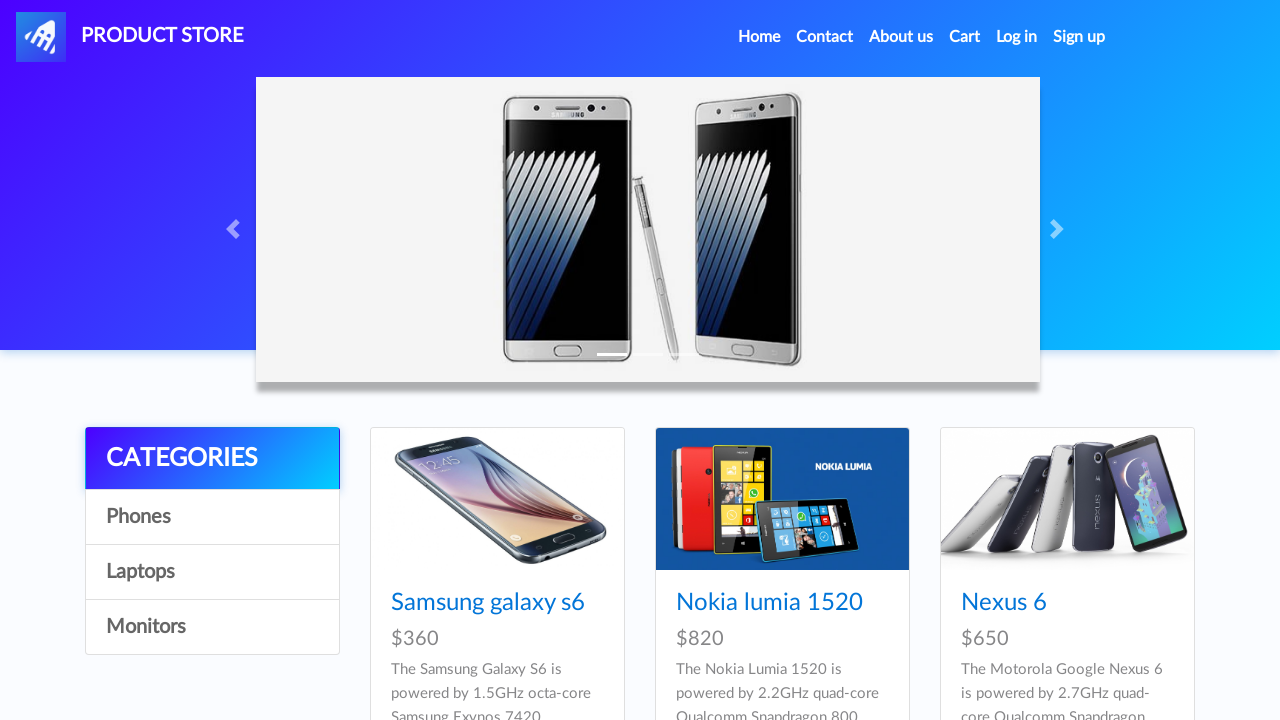

Clicked on Samsung Galaxy S6 product at (488, 603) on text=Samsung galaxy s6
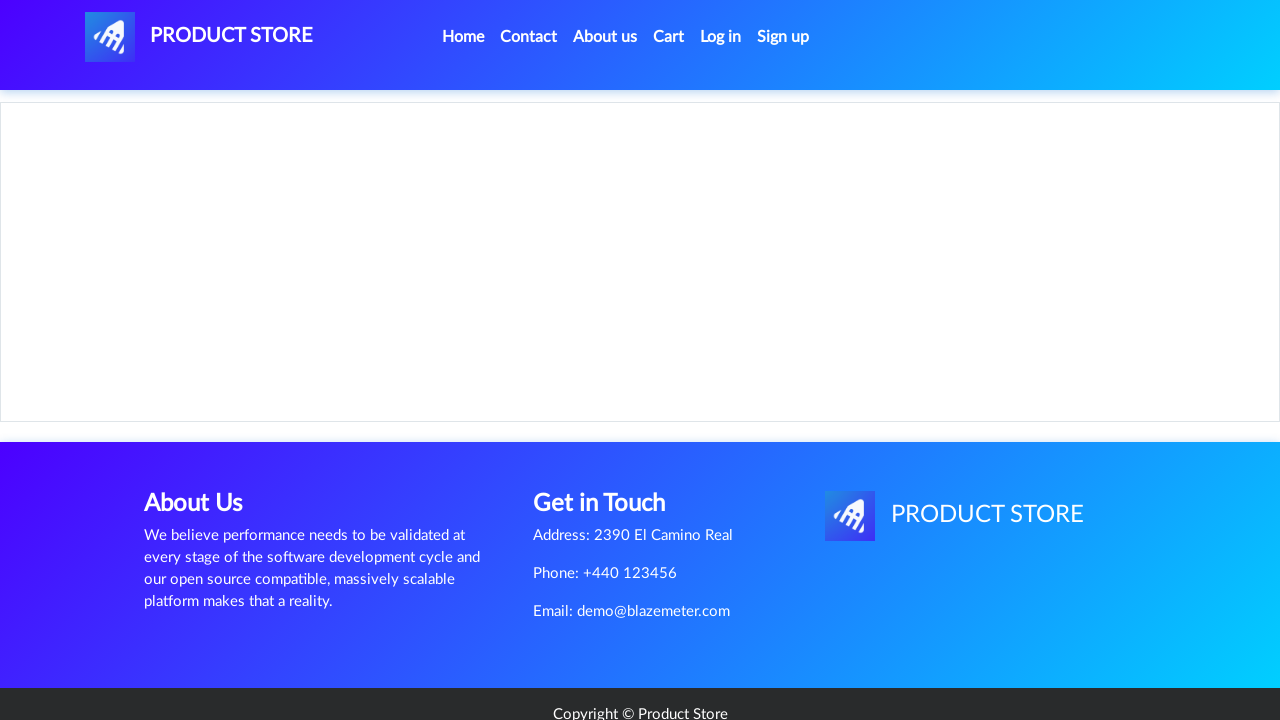

Waited for page to load (Samsung Galaxy S6 product page)
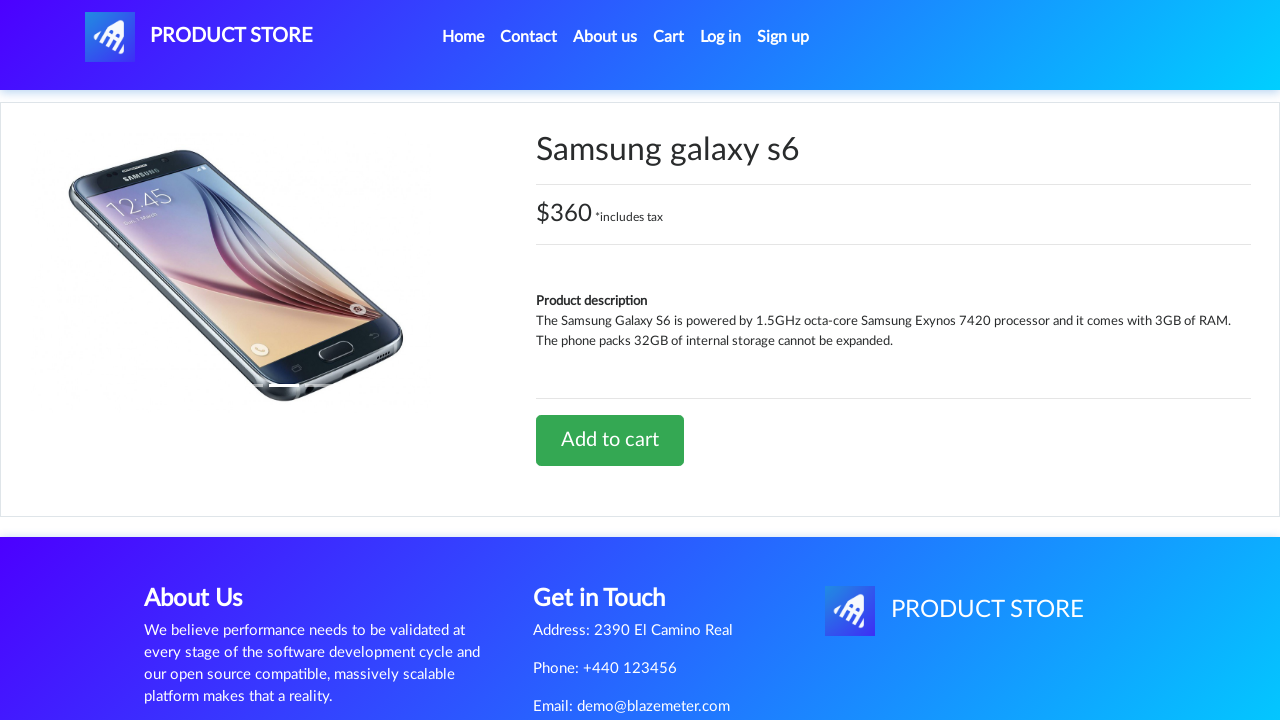

Clicked 'Add to cart' button for Samsung Galaxy S6 at (610, 440) on text=Add to cart
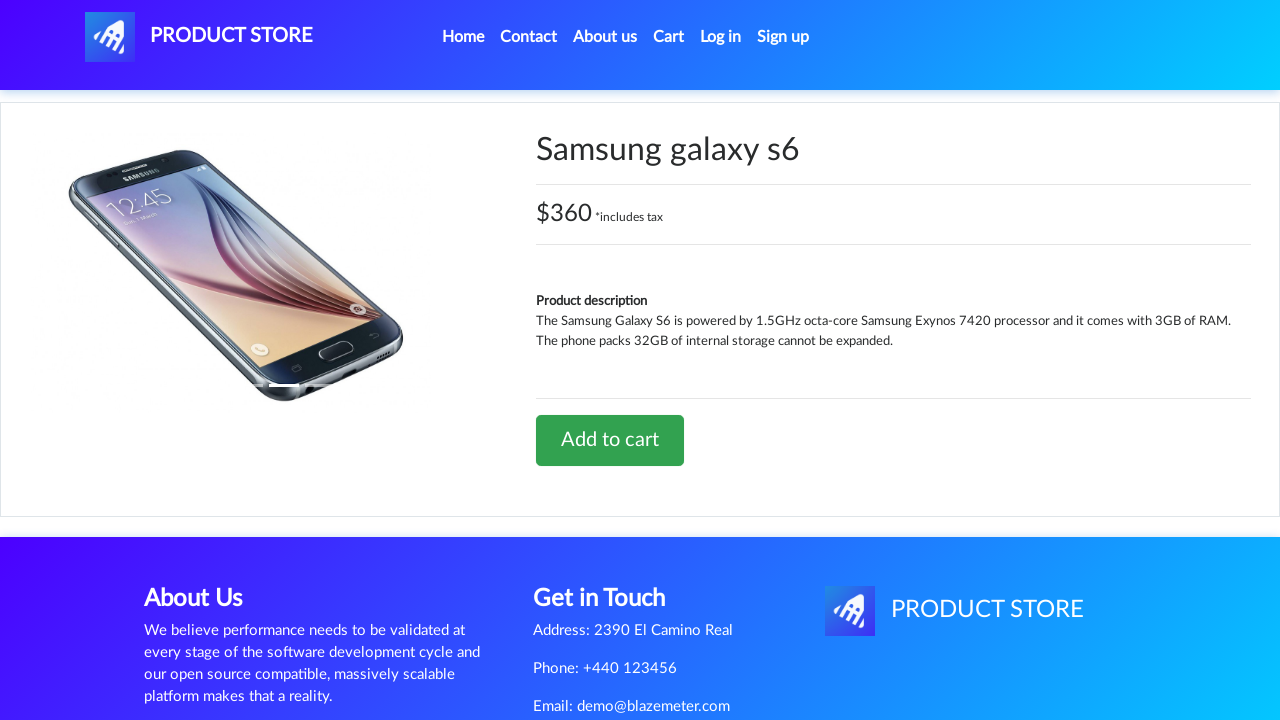

Set up dialog handler to accept confirmation
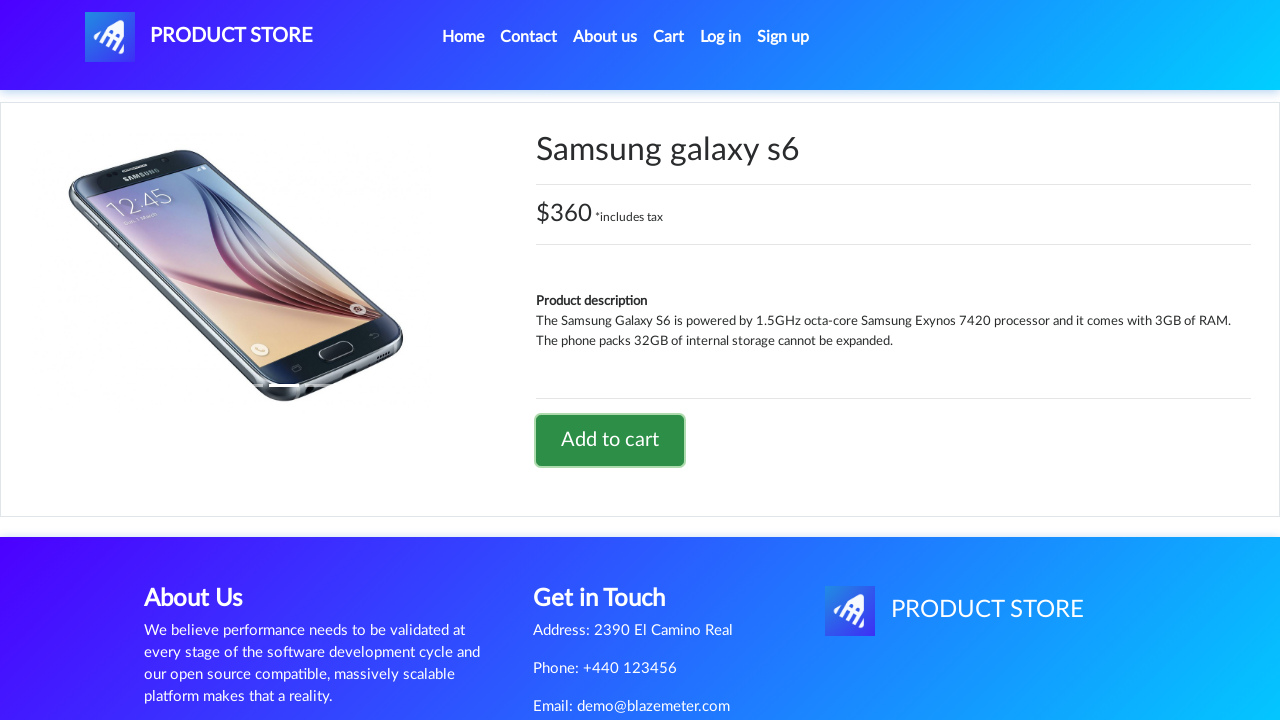

Waited for alert confirmation to be processed
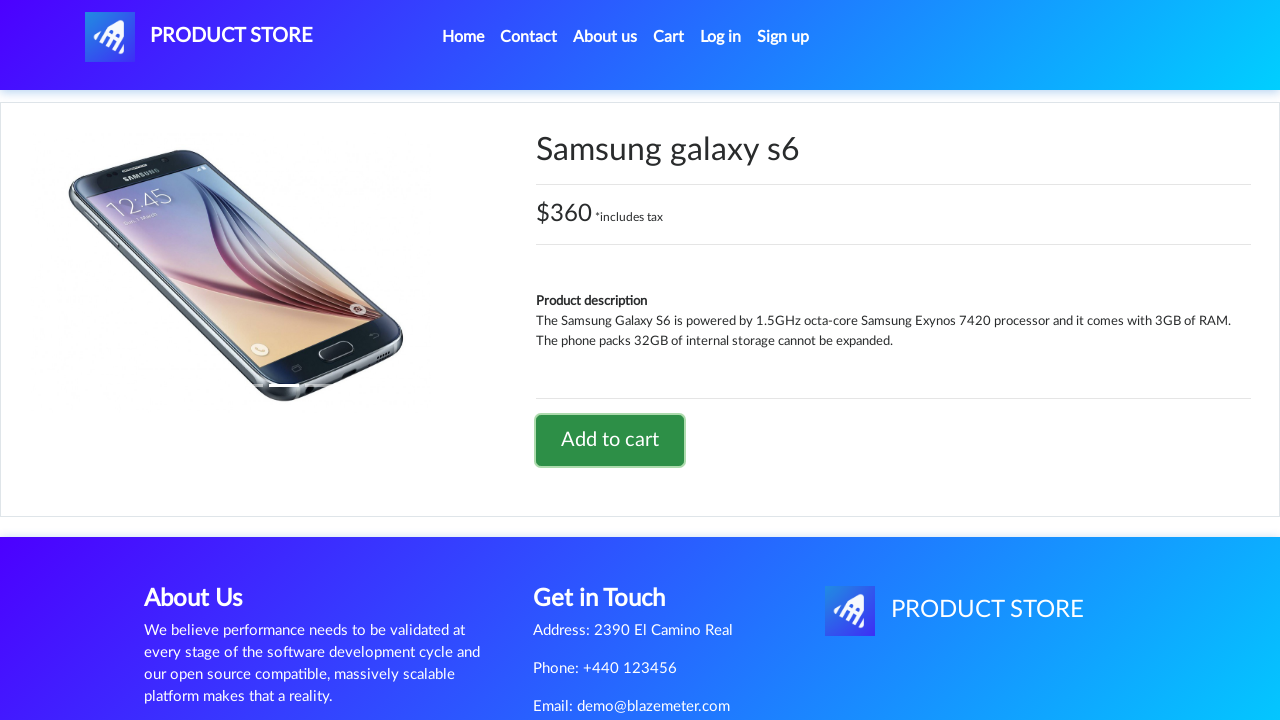

Clicked home navigation link to return to main page at (463, 37) on .active > .nav-link
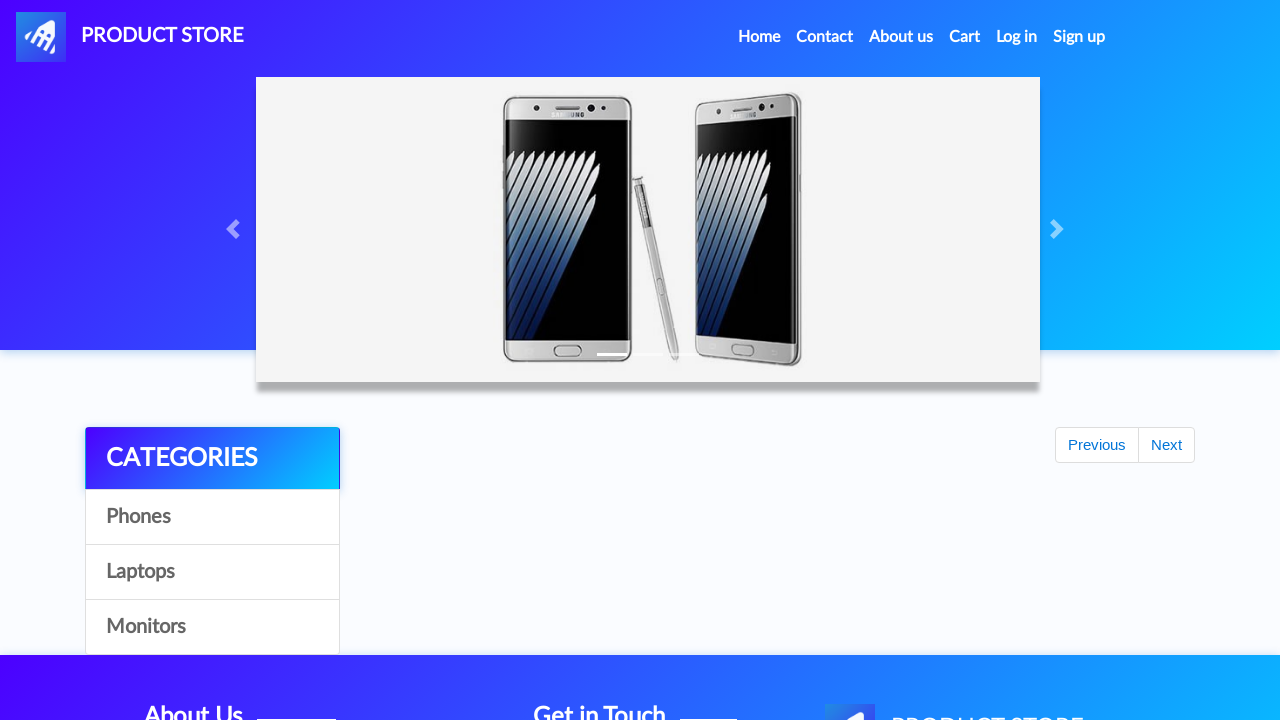

Waited for home page to load
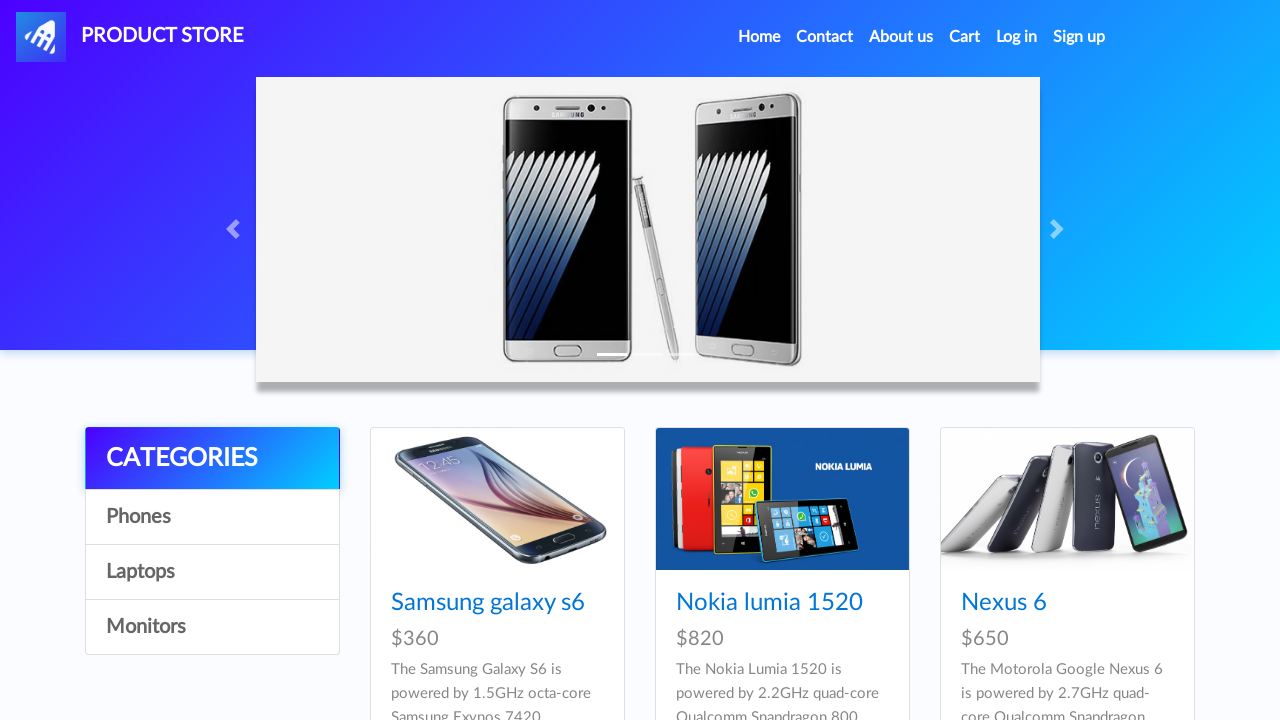

Clicked on Nexus 6 product at (1004, 603) on text=Nexus 6
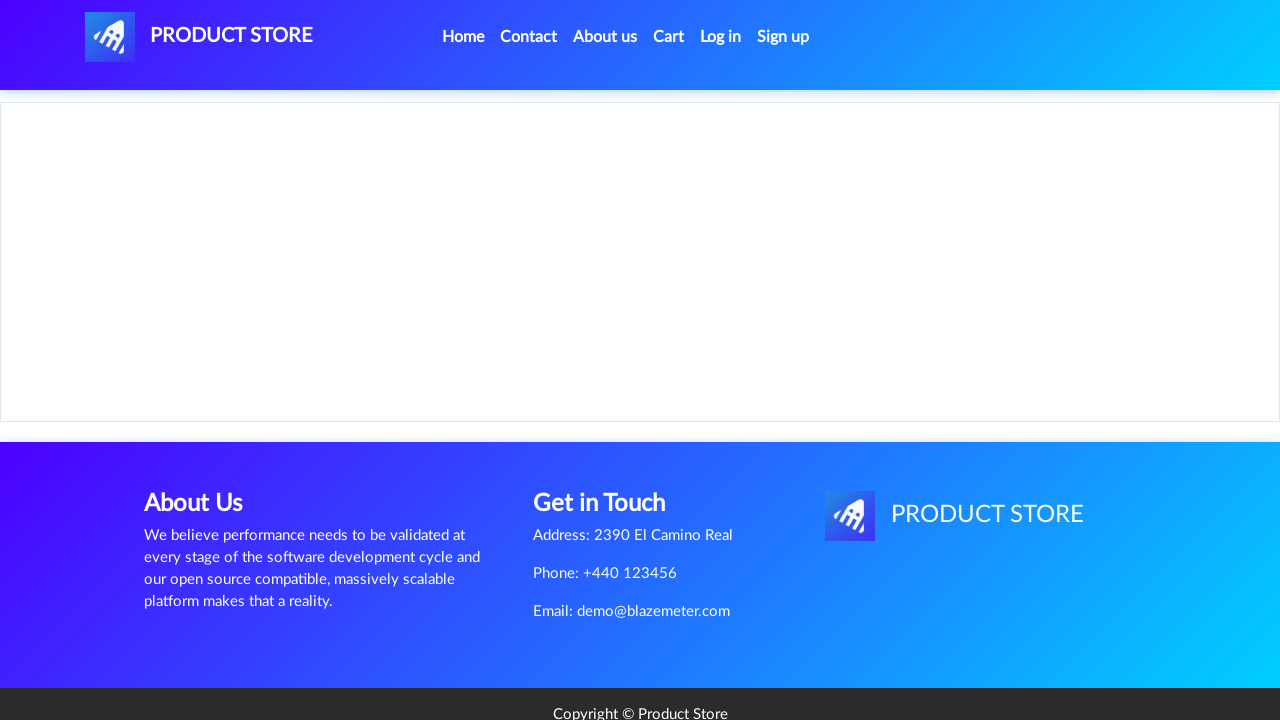

Waited for Nexus 6 product page to load
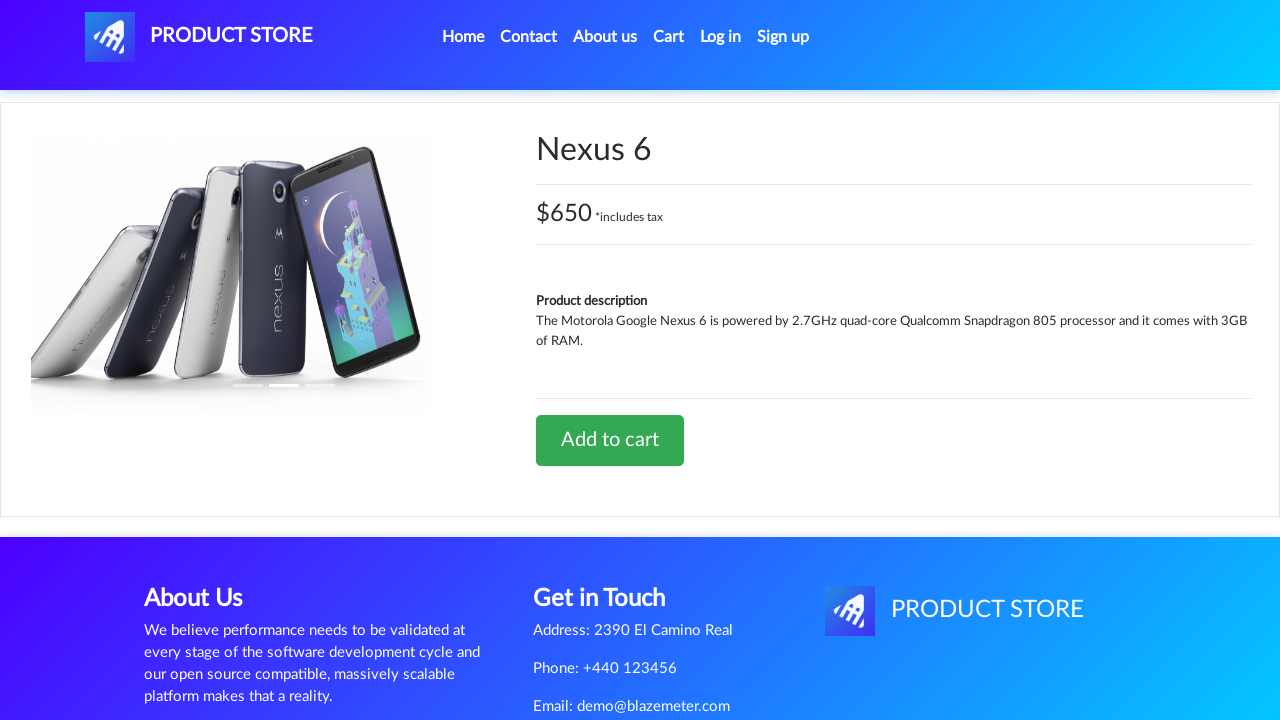

Clicked 'Add to cart' button for Nexus 6 at (610, 440) on text=Add to cart
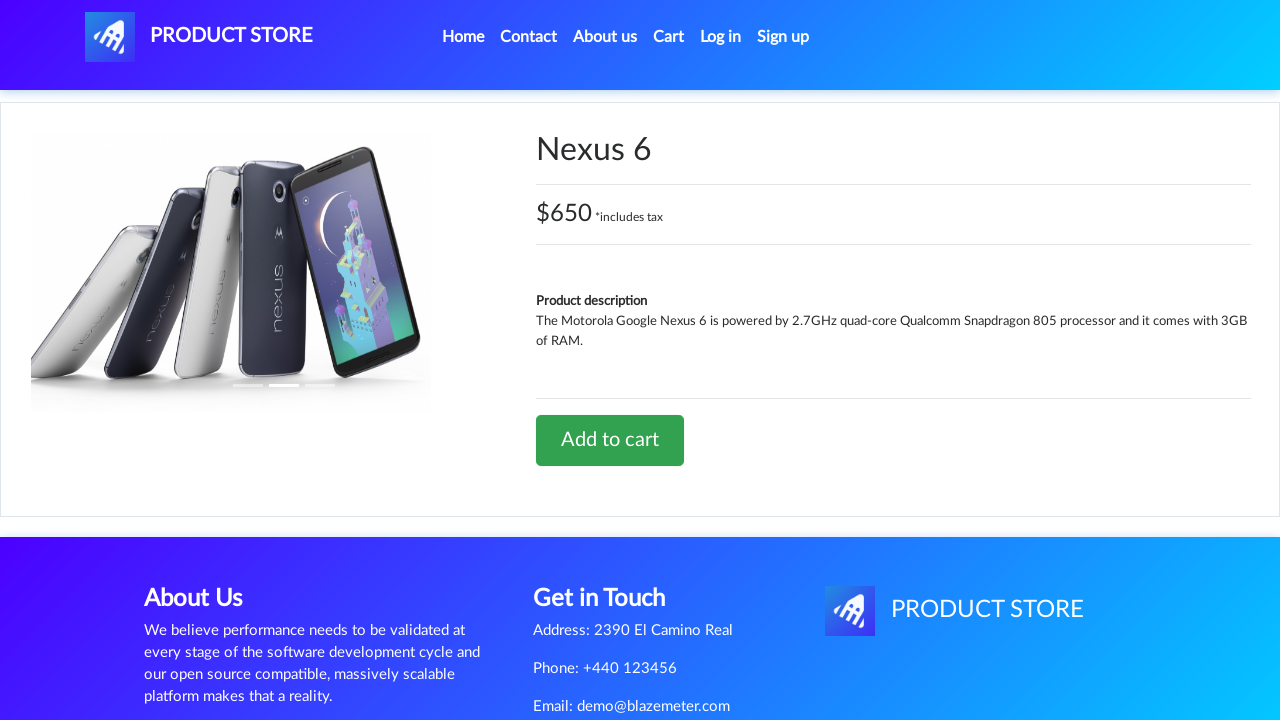

Waited for Nexus 6 to be added to cart
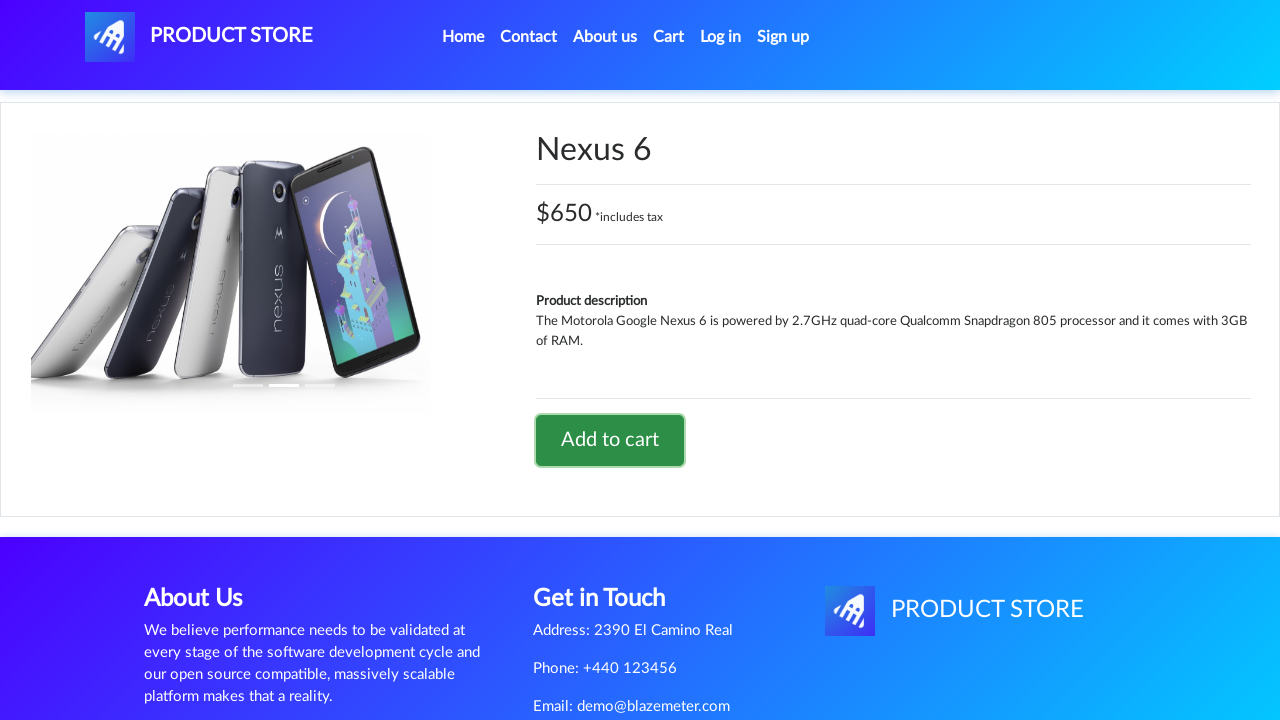

Clicked cart button to view shopping cart at (669, 37) on #cartur
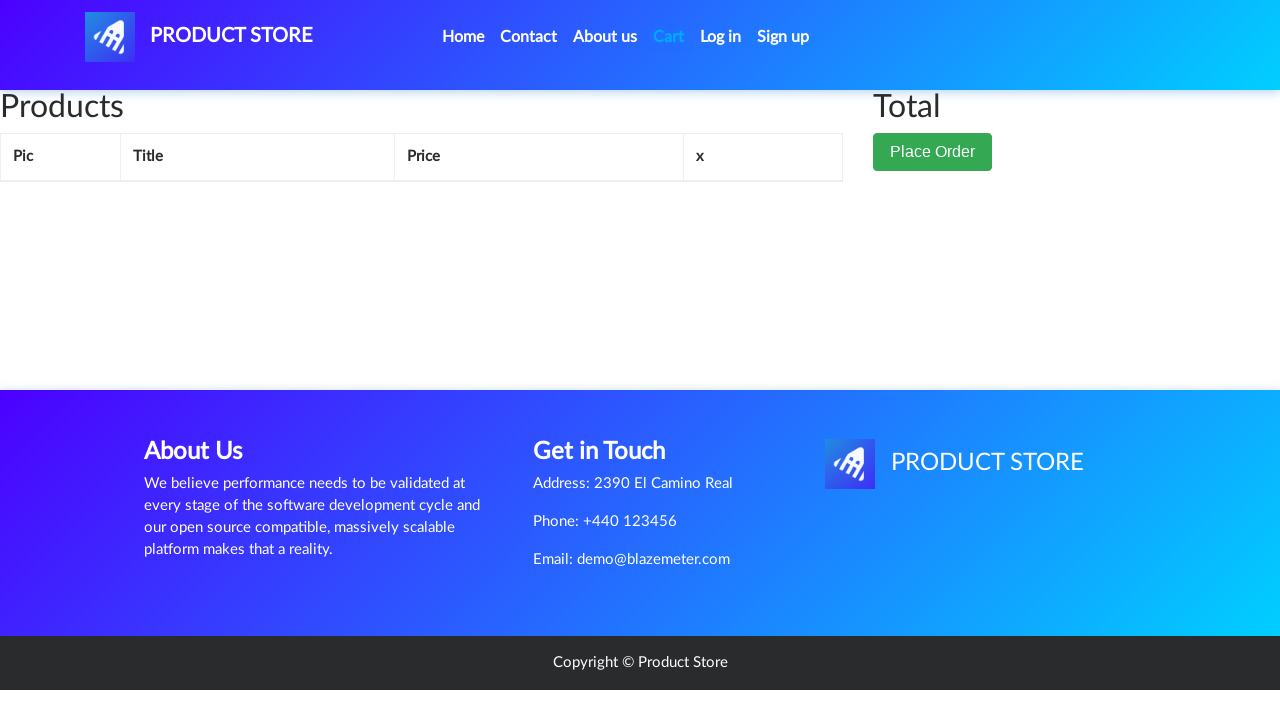

Waited for cart page to load
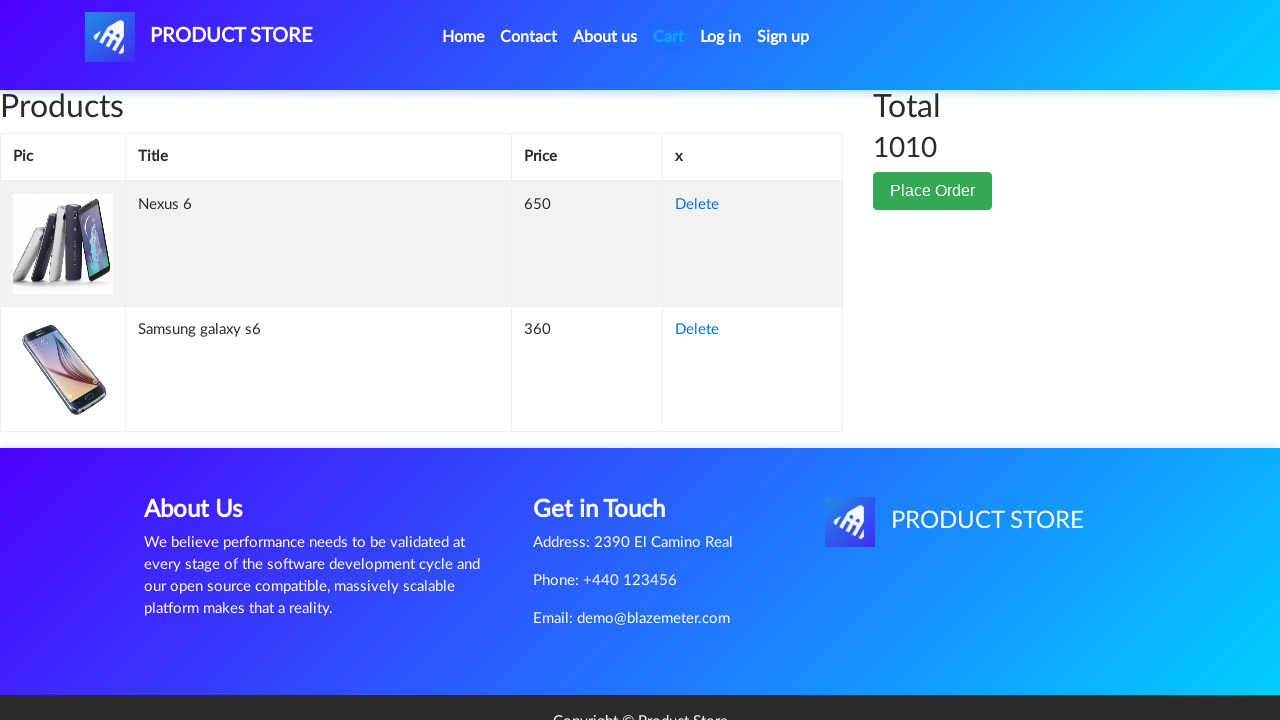

Clicked 'Place Order' button at (933, 191) on .btn-success
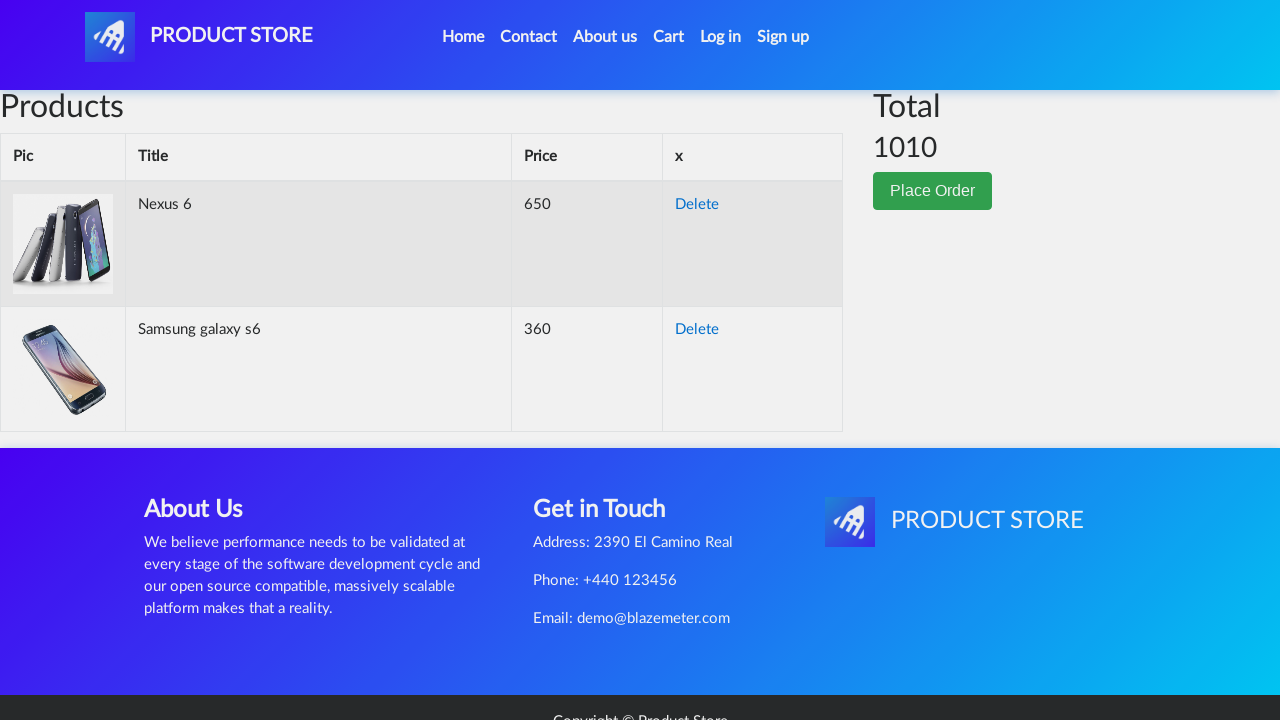

Waited for billing form to appear
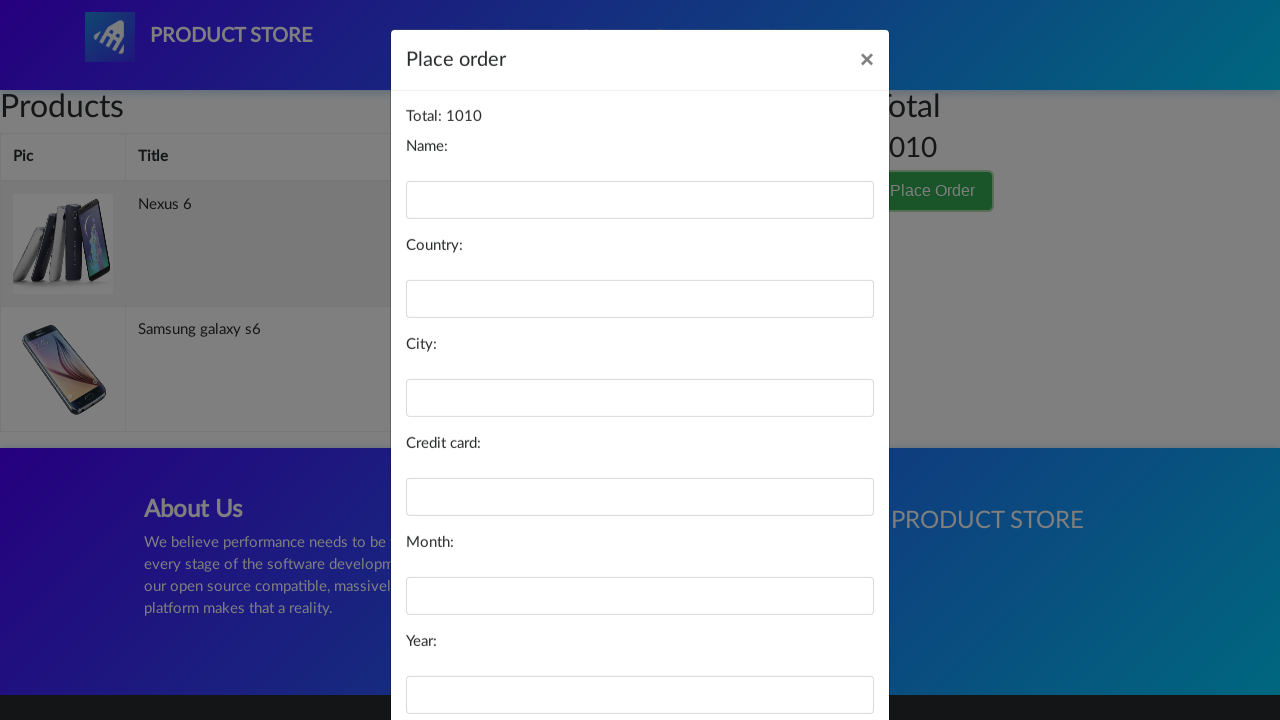

Filled in name field with 'Maria Rodriguez' on #name
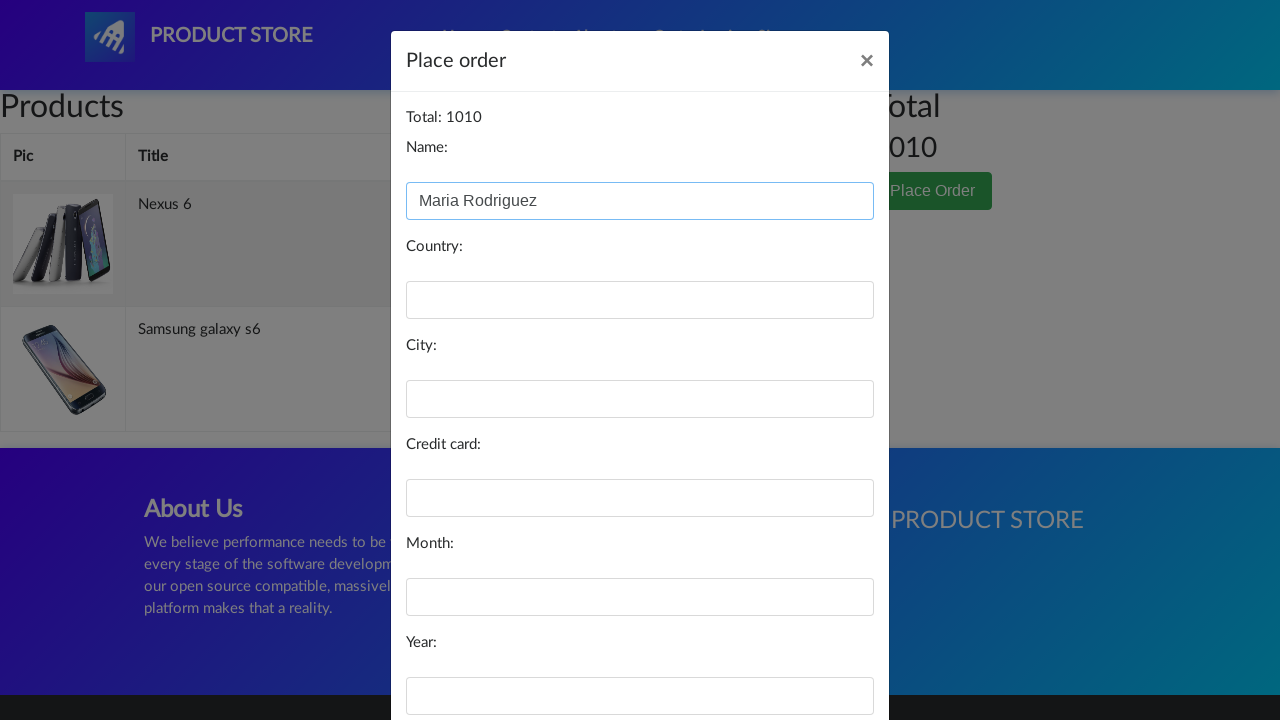

Filled in country field with 'Colombia' on #country
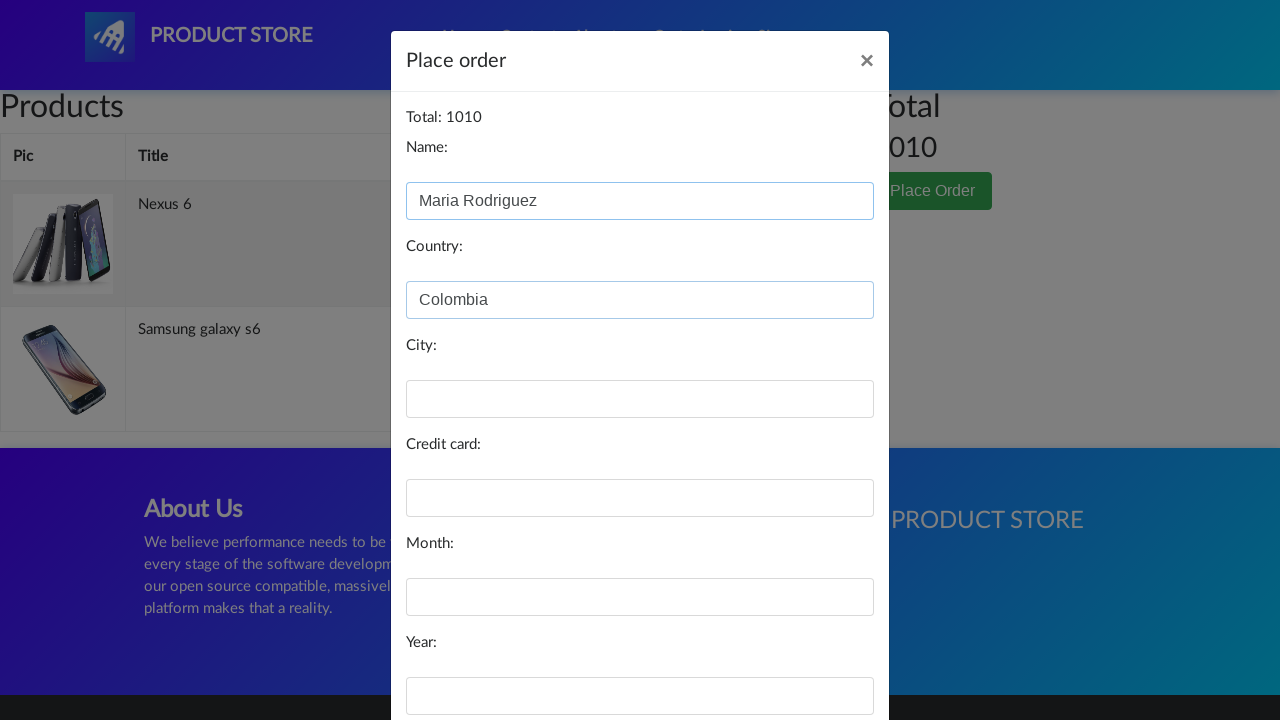

Filled in city field with 'Bogota' on #city
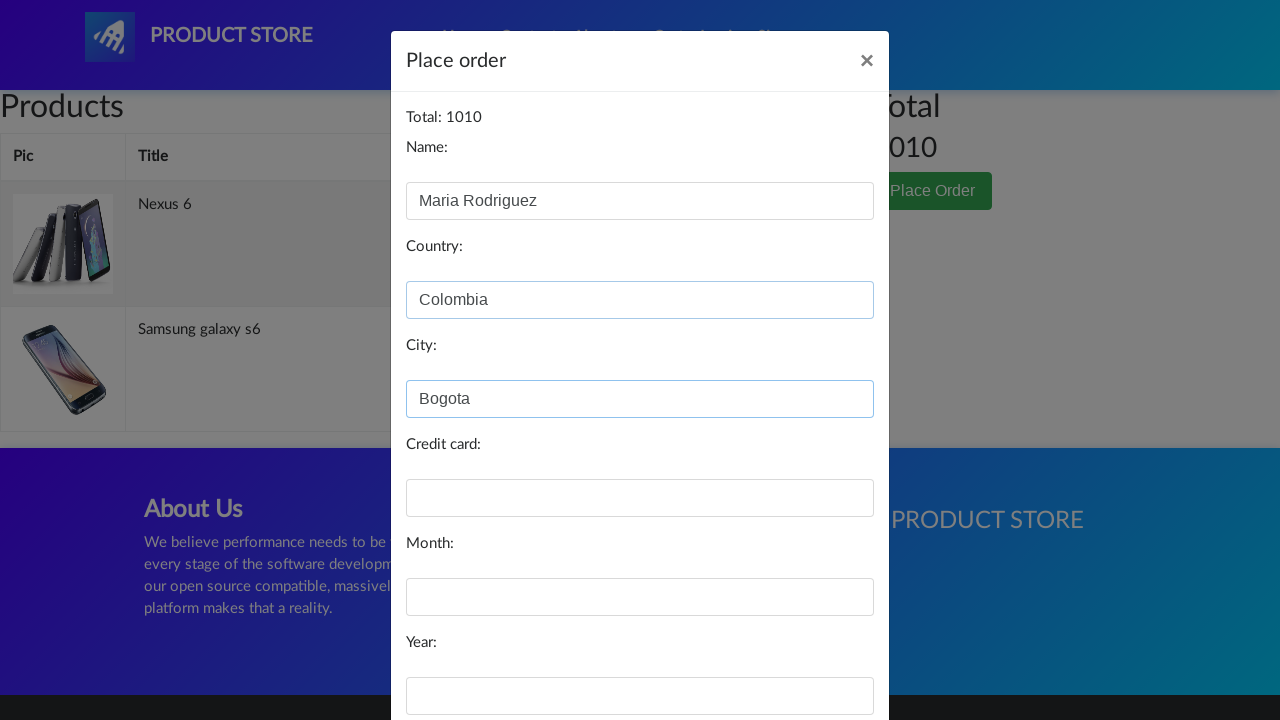

Filled in credit card field with test card number on #card
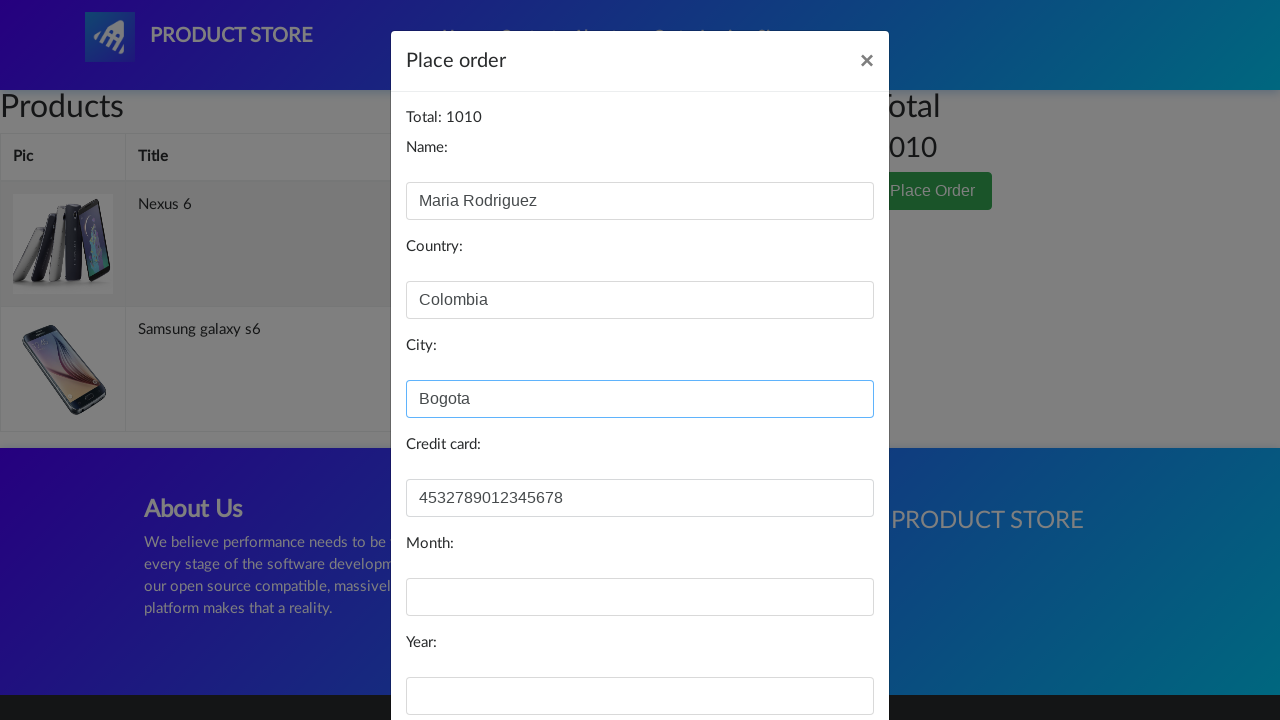

Filled in month field with 'March' on #month
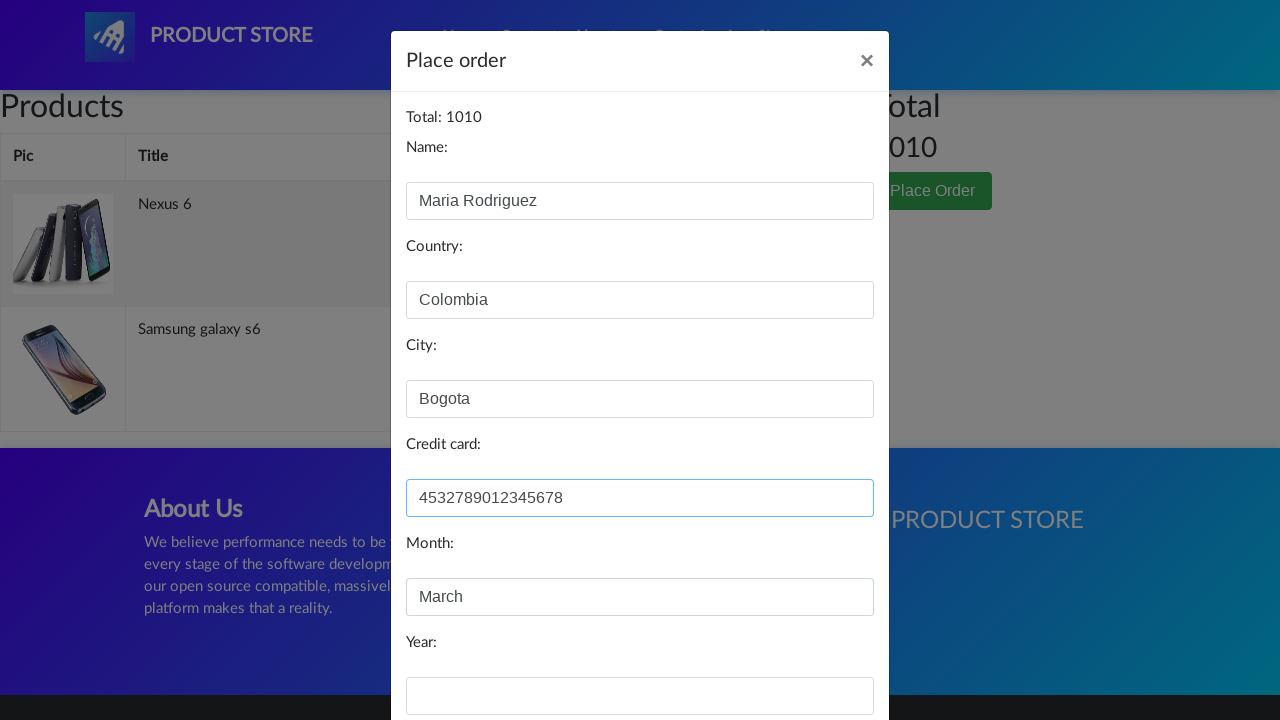

Filled in year field with '2025' on #year
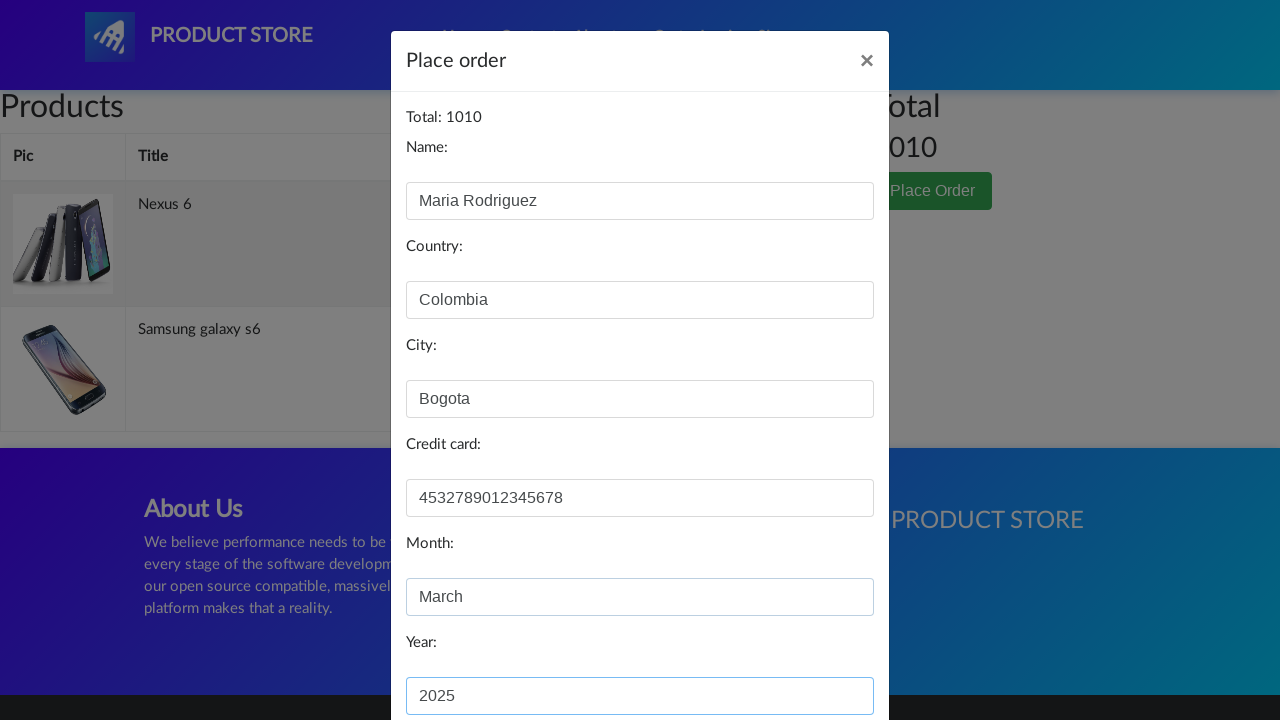

Clicked 'Purchase' button to submit order at (823, 655) on #orderModal .btn-primary
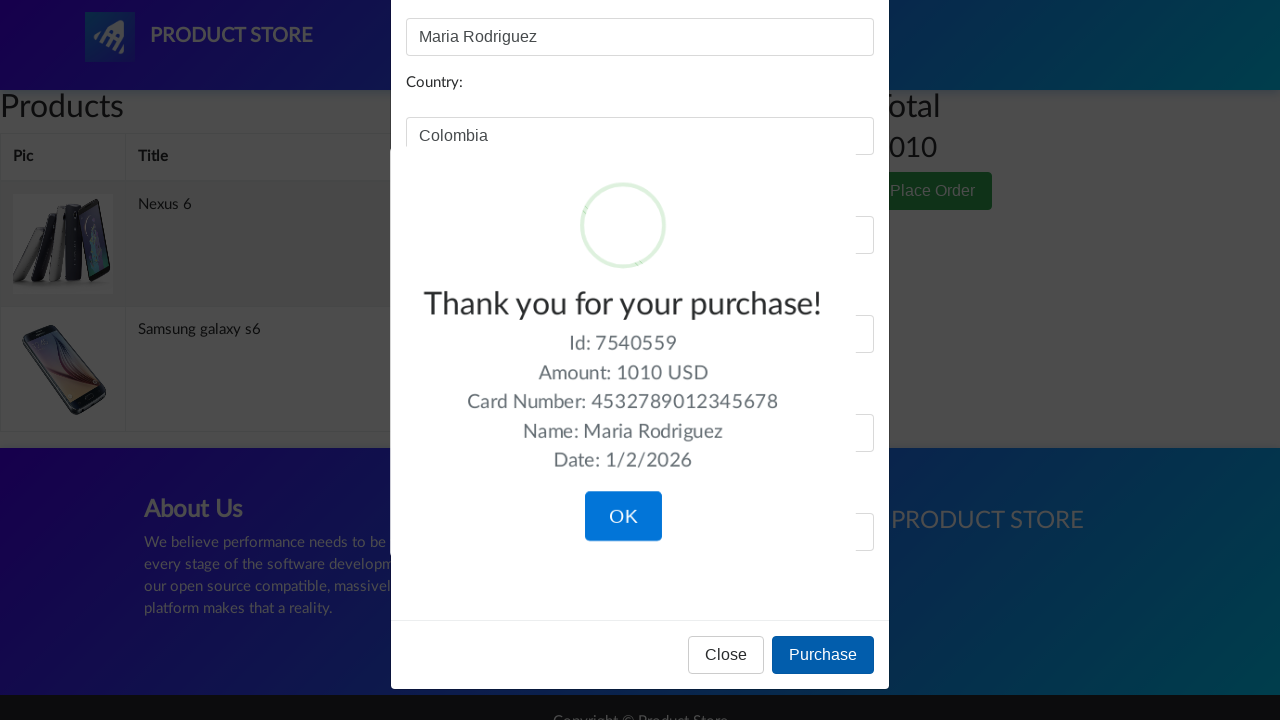

Waited for purchase to be processed
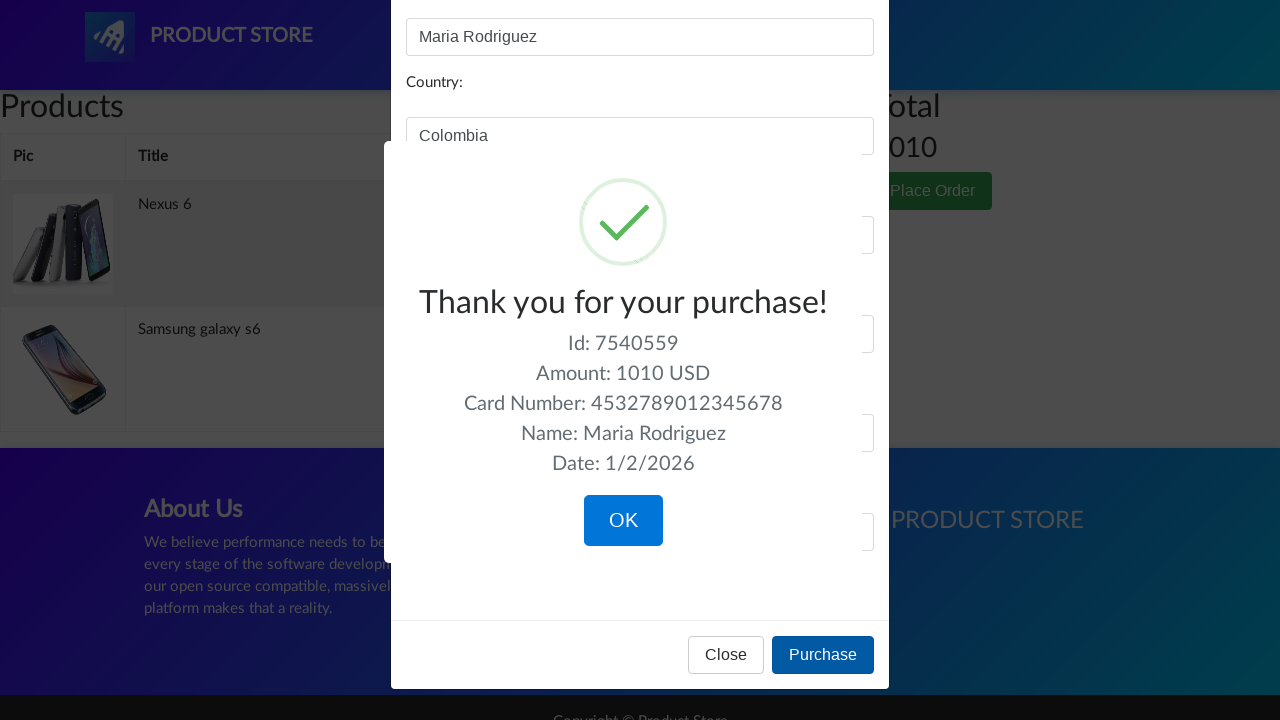

Clicked confirmation button to complete the purchase at (623, 521) on .confirm
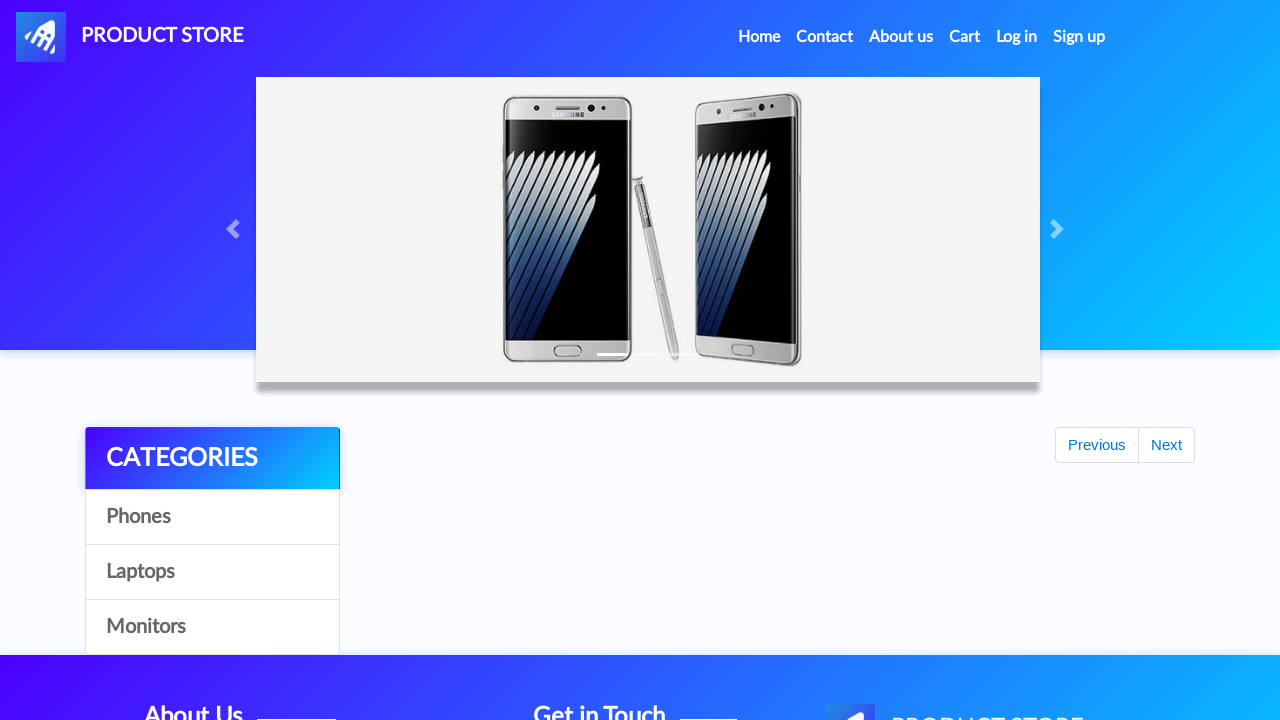

Waited for final confirmation to be processed
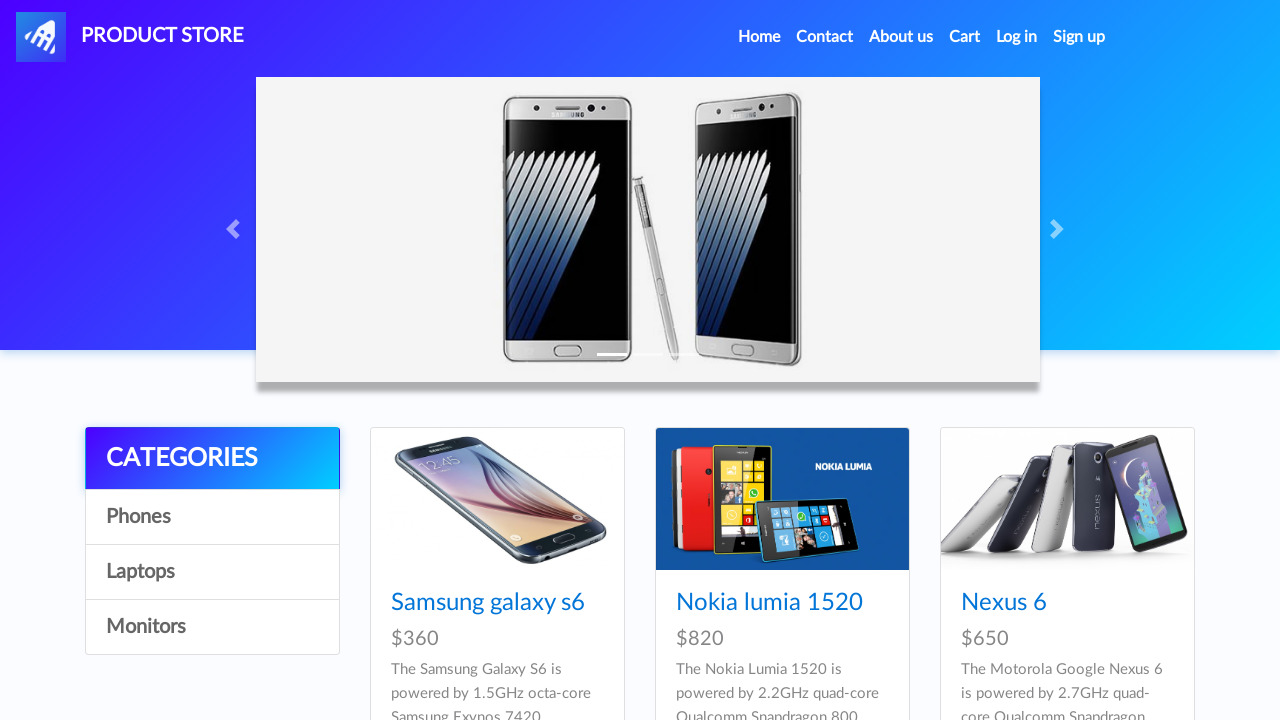

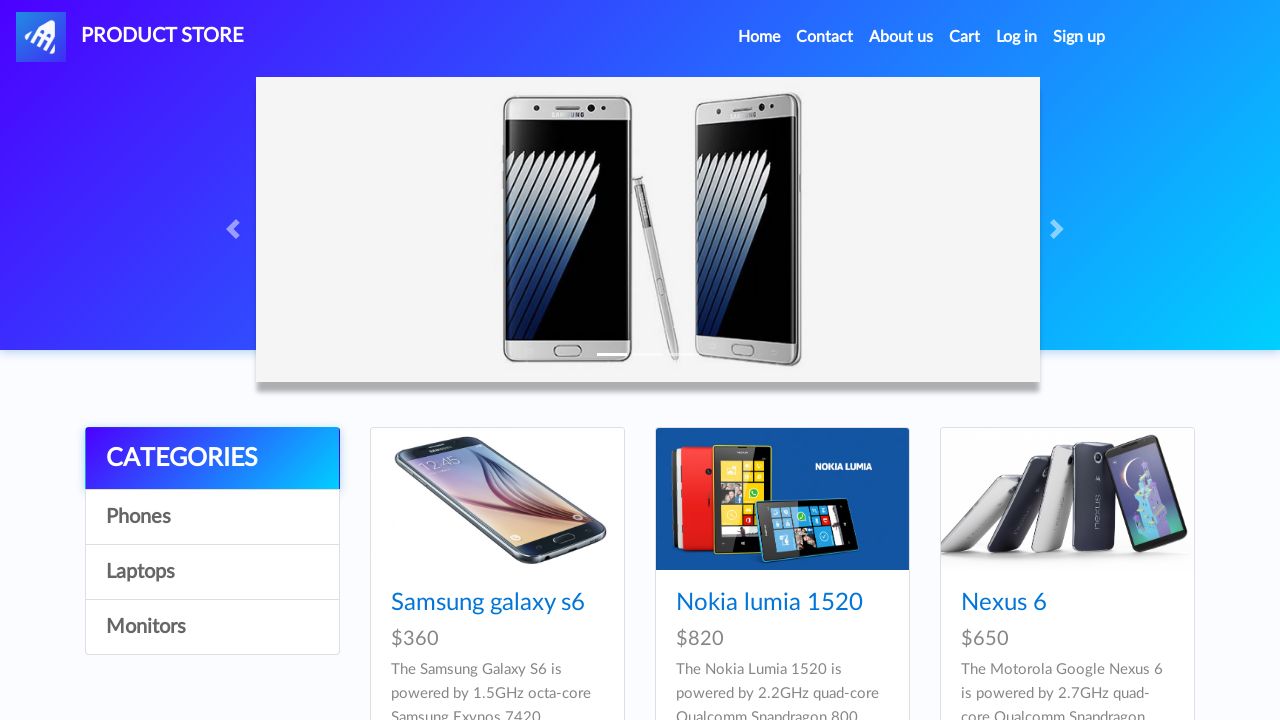